Tests a practice form by filling in first name, last name, selecting a gender radio button, selecting a job role checkbox, and submitting the form

Starting URL: https://awesomeqa.com/practice.html

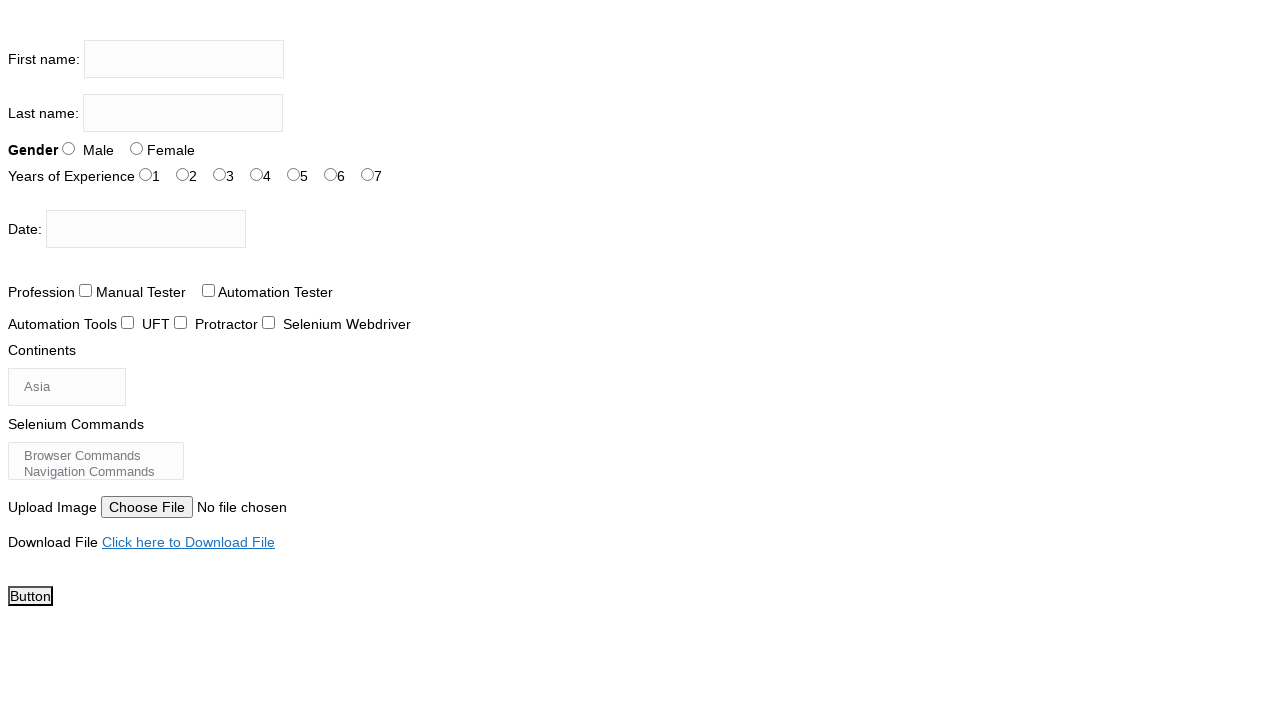

Filled first name field with 'Rajashree' on input[name='firstname']
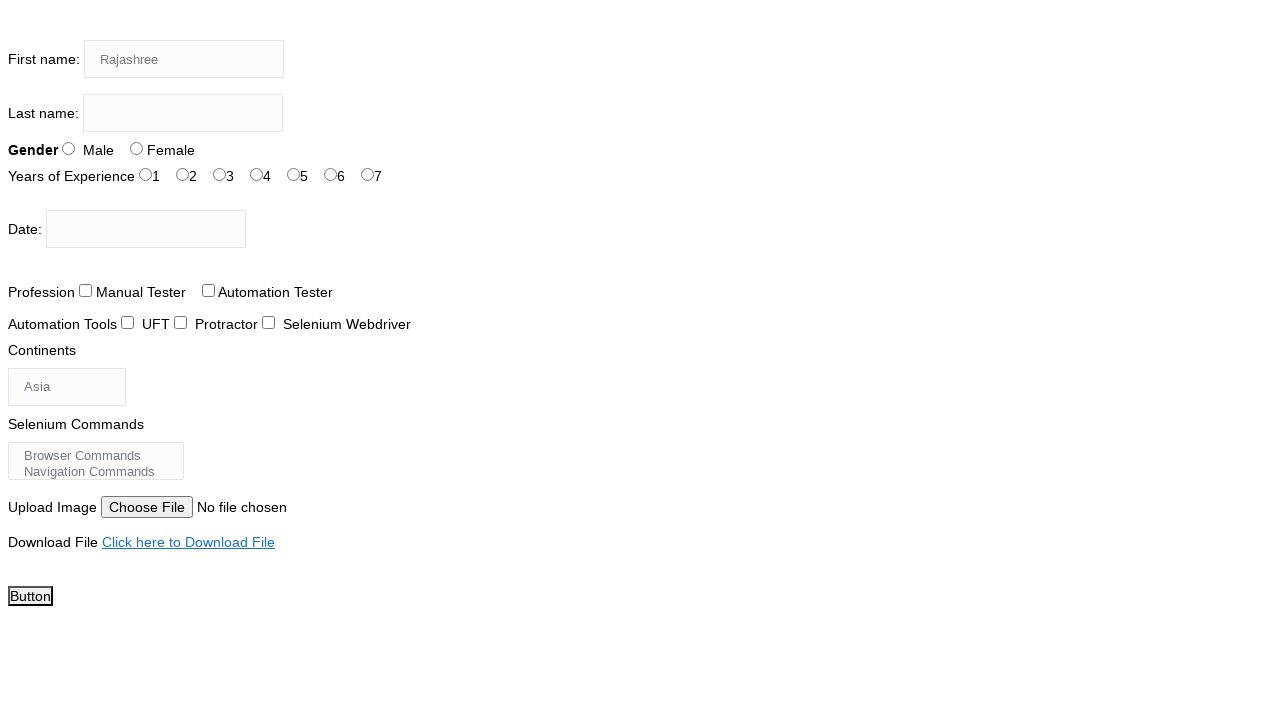

Filled last name field with 'Bhattacharya' on input[name='lastname']
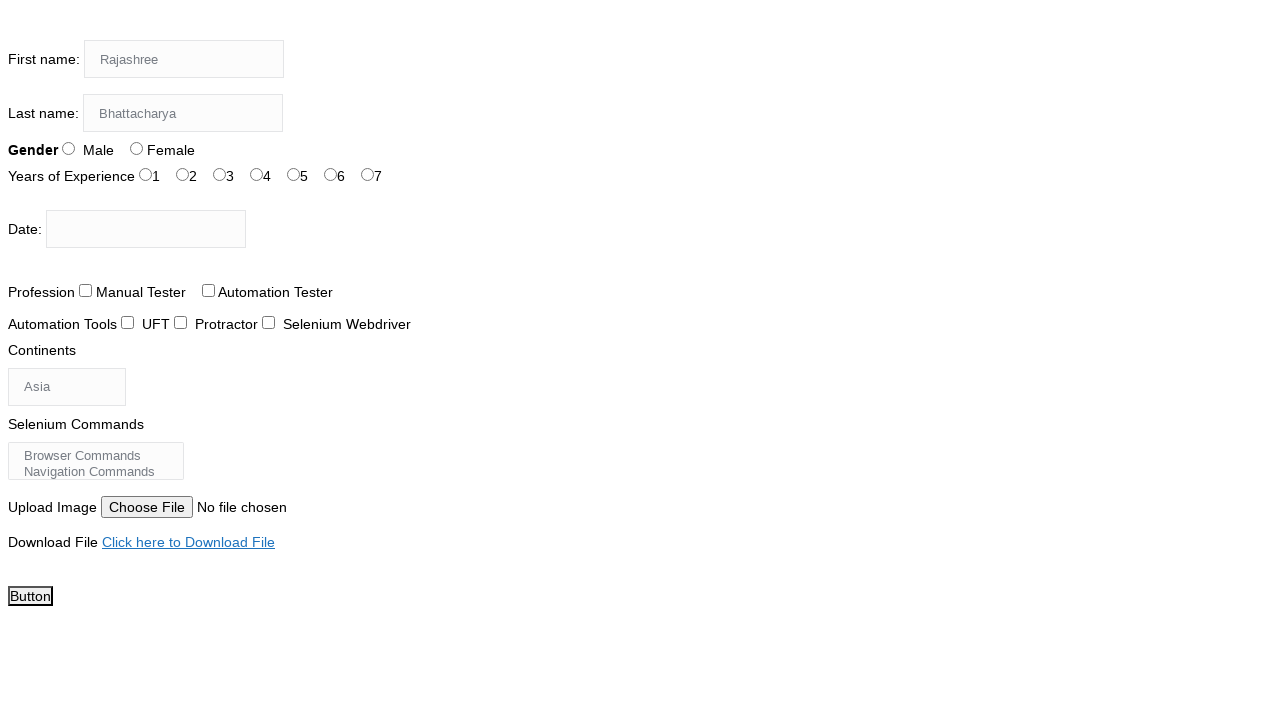

Selected Female radio button at (136, 148) on input[value='Female']
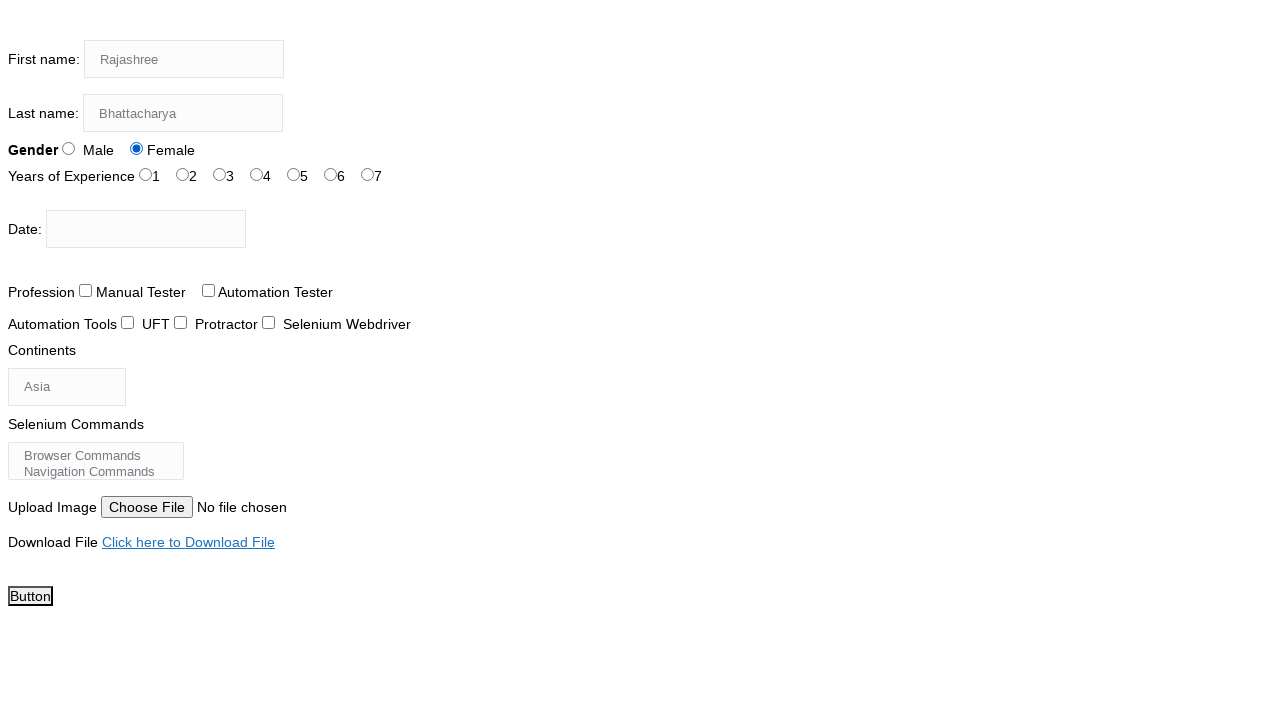

Selected Automation Tester checkbox at (208, 290) on input[value='Automation Tester']
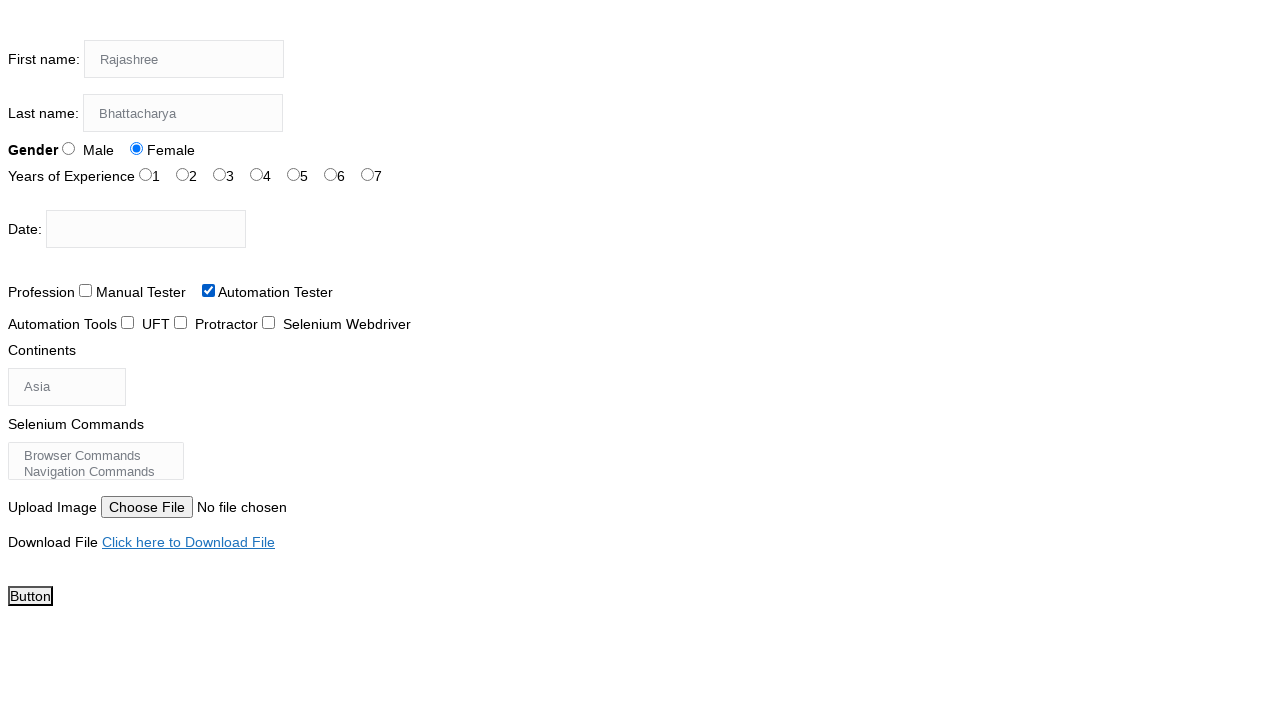

Clicked submit button to submit the form at (30, 596) on #submit
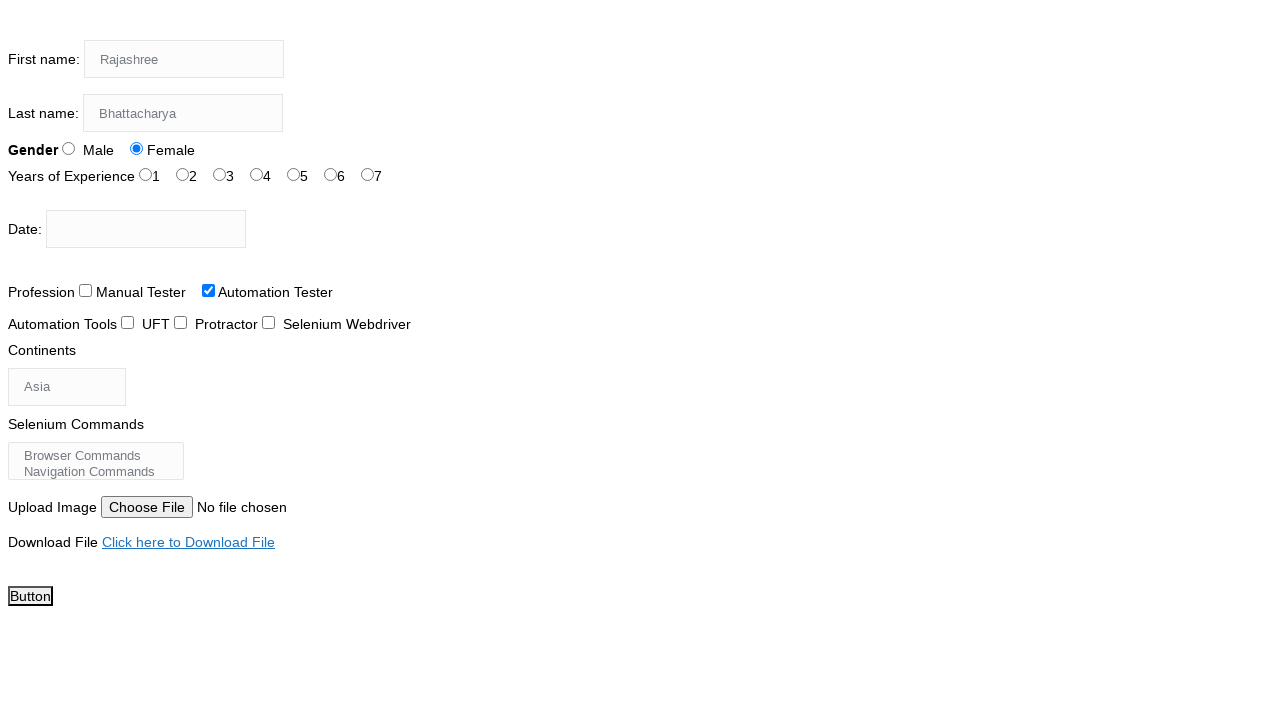

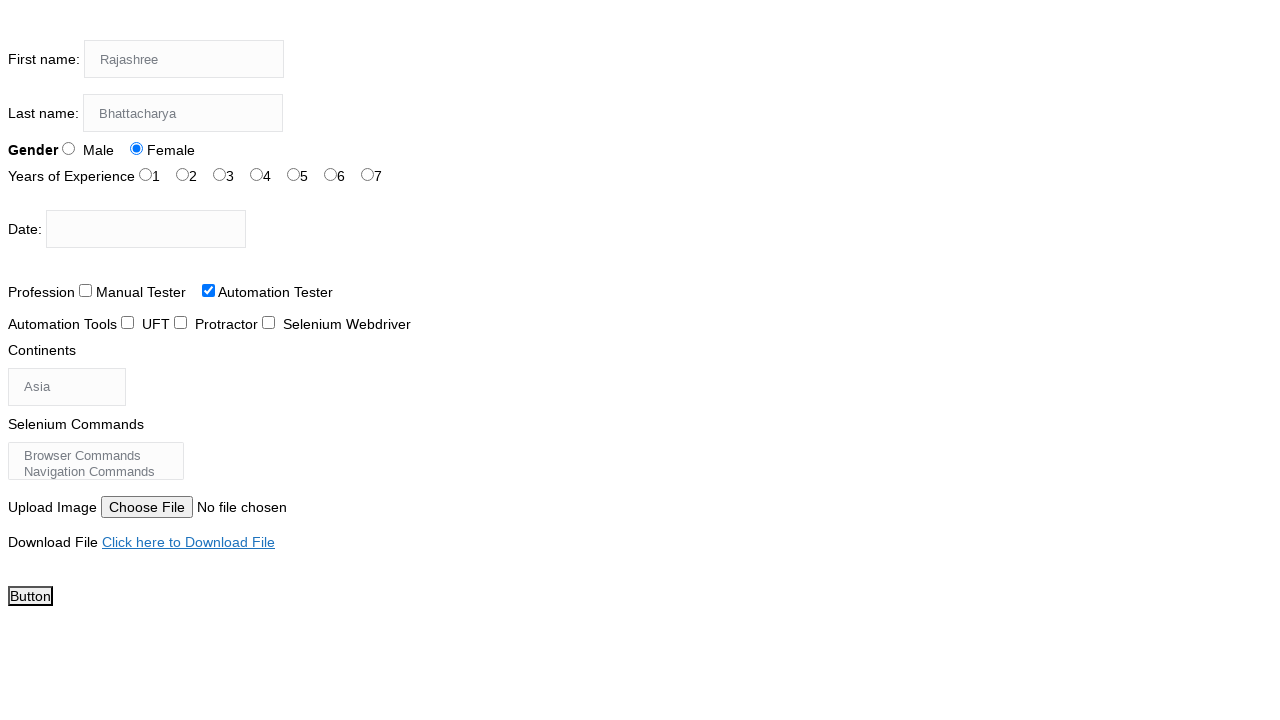